Searches for a specific trivia question on Open Trivia Database and verifies if it was created by a specific user

Starting URL: https://opentdb.com/

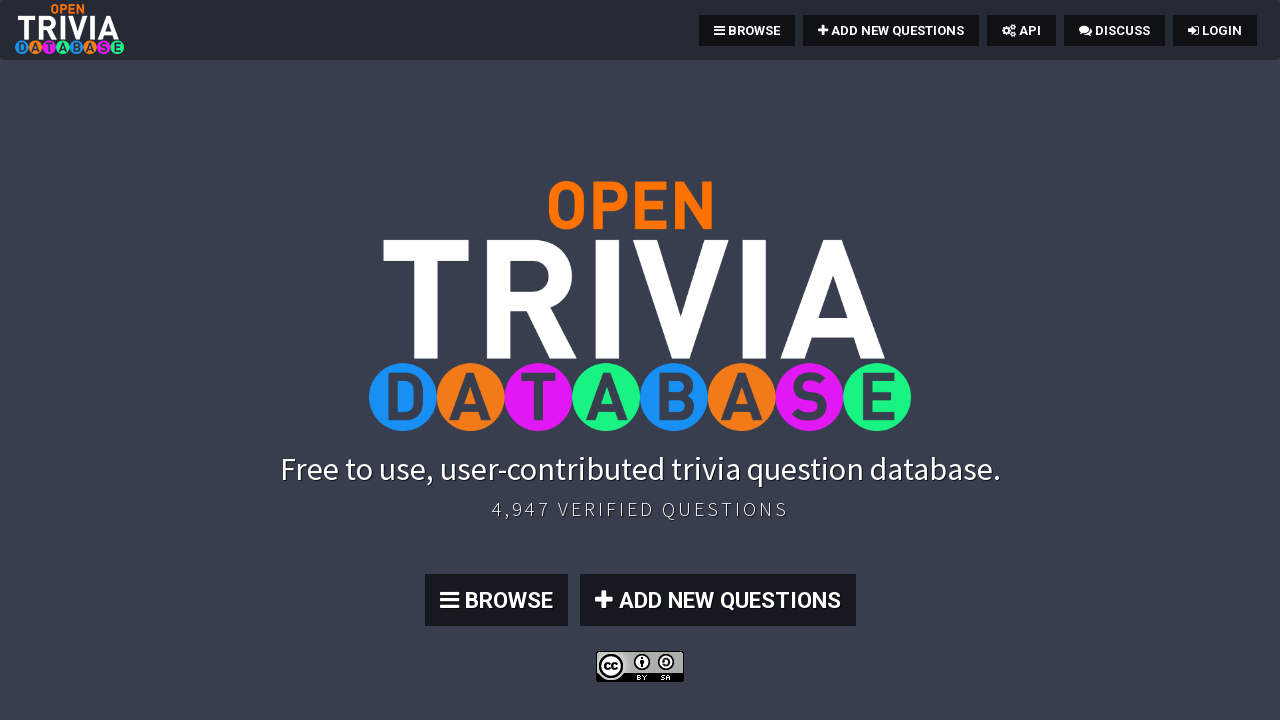

Clicked BROWSE button at (496, 600) on text=' BROWSE'
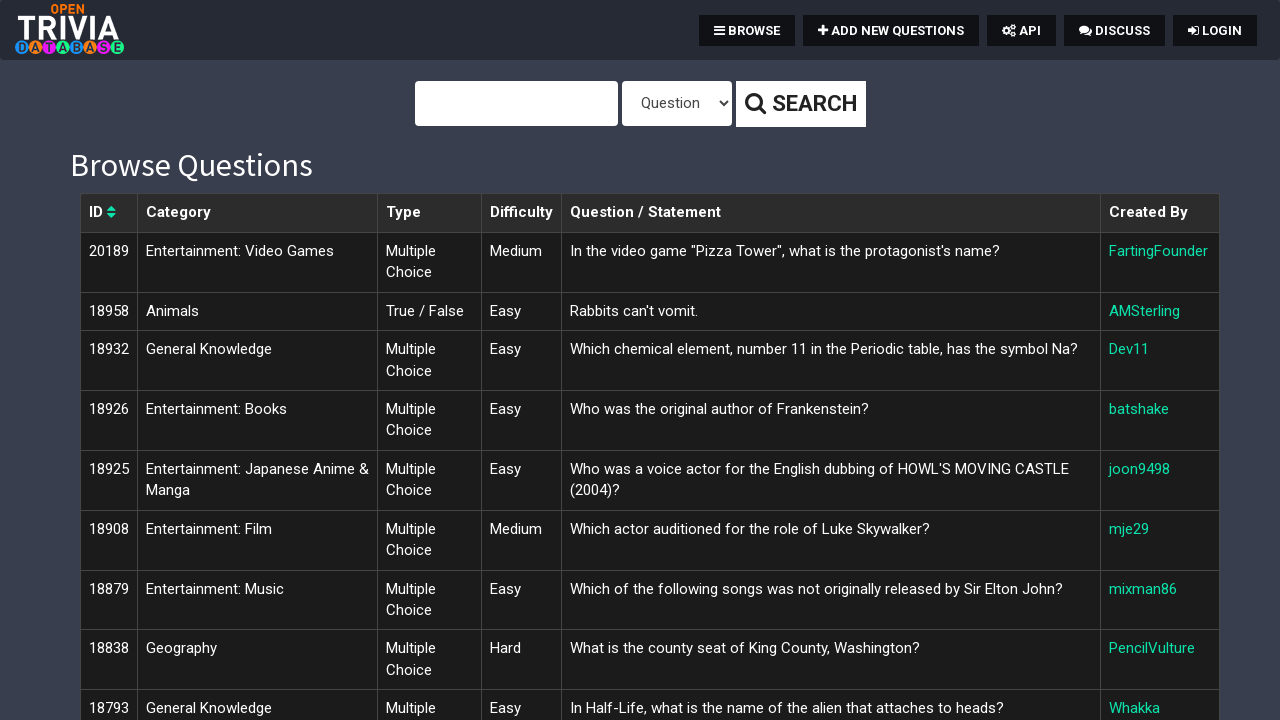

Entered search query for JVM acronym question on #query
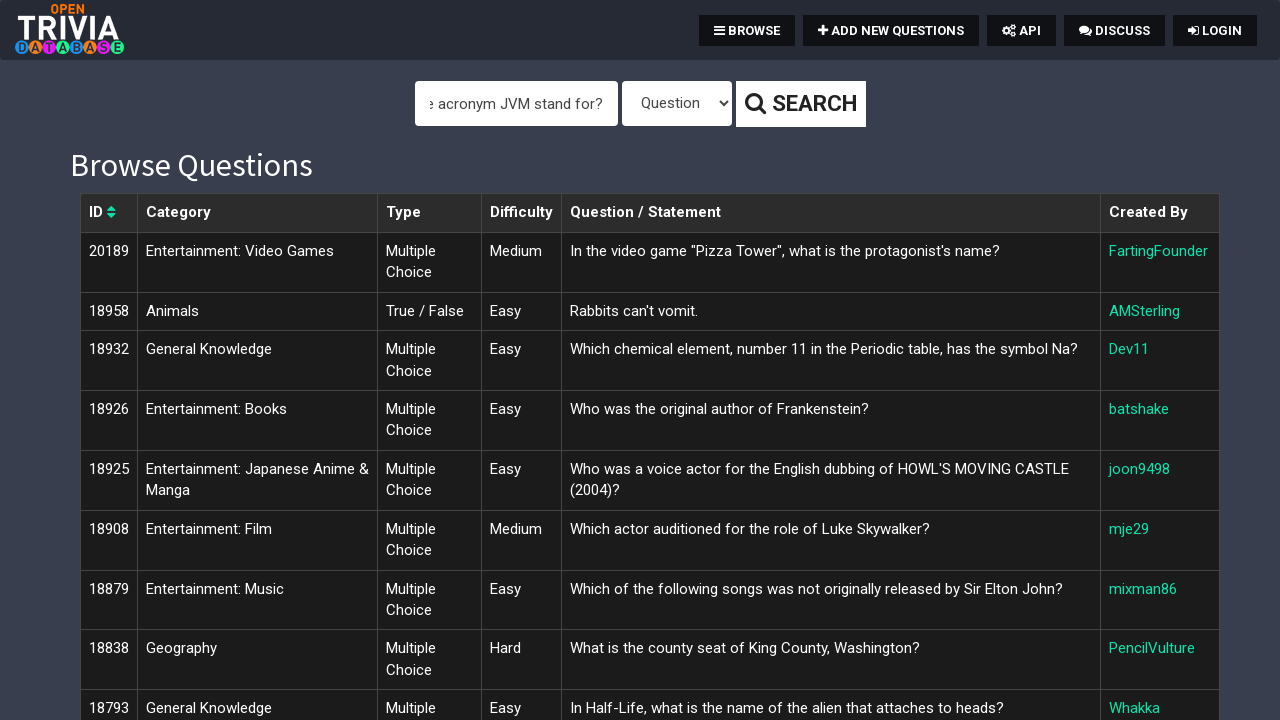

Clicked Search button to find the question at (800, 104) on text=' Search'
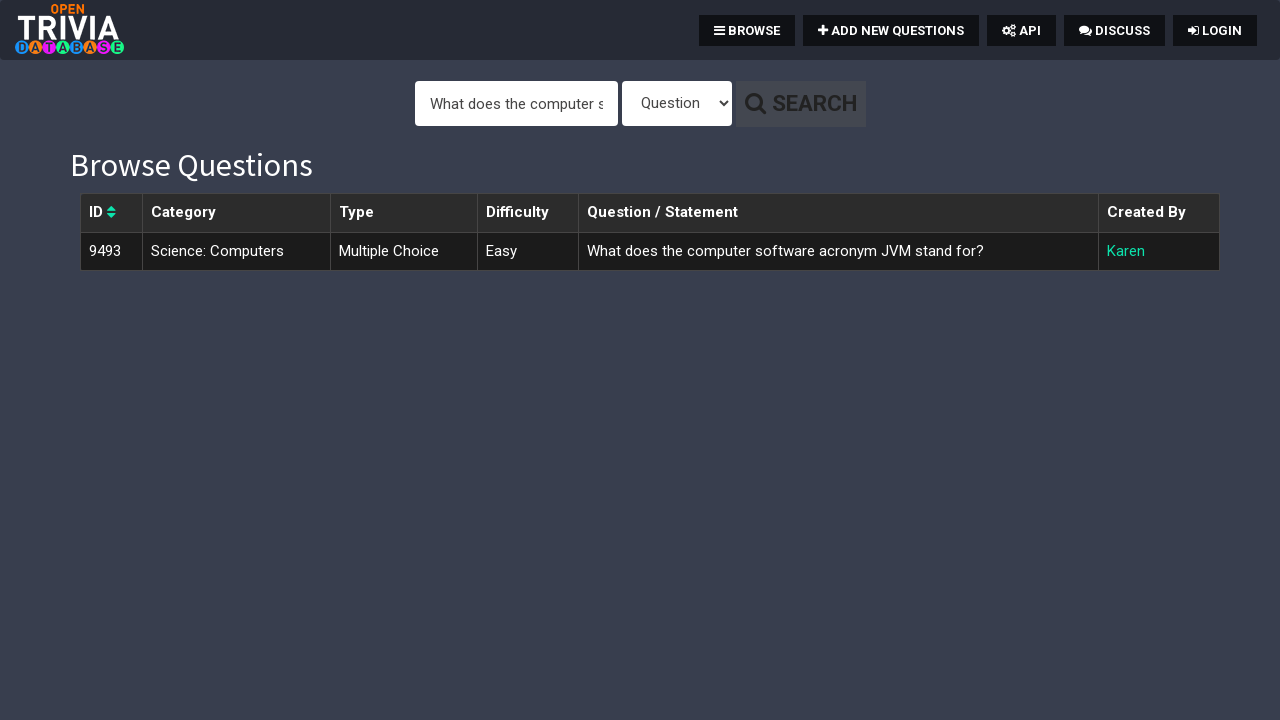

Search results table loaded successfully
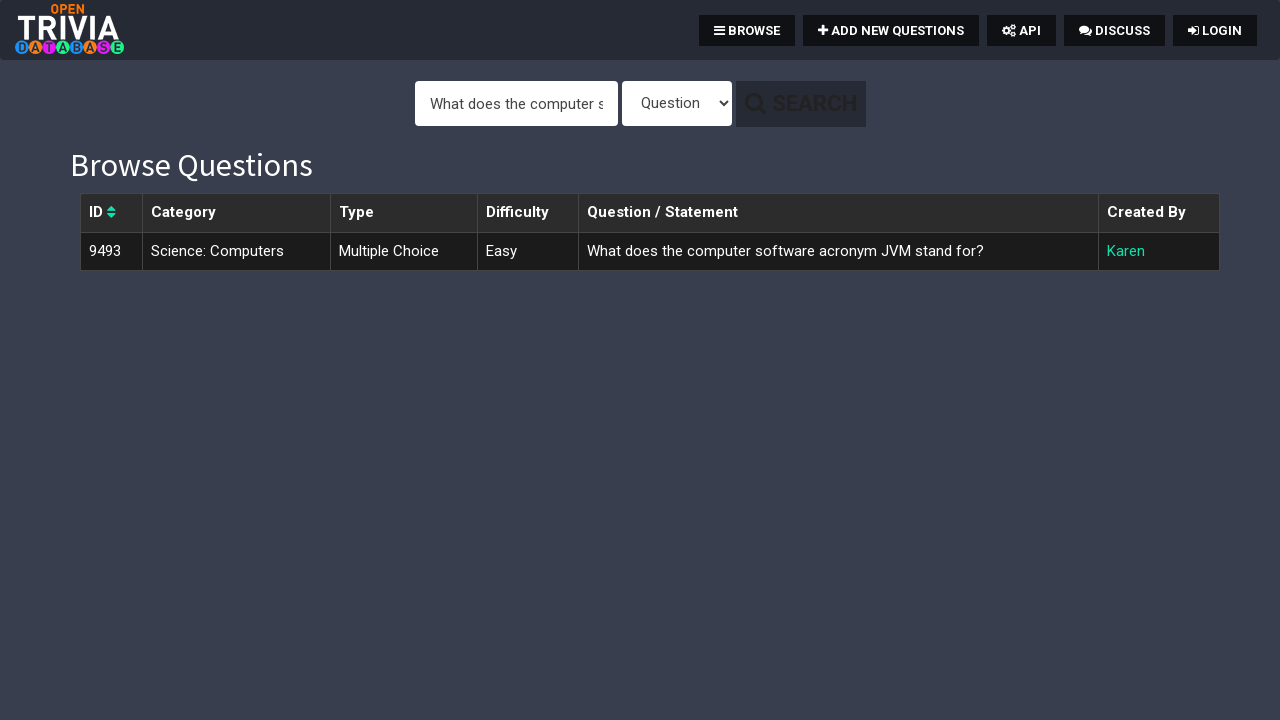

Clicked Karen user link to verify question creator at (1126, 251) on a:text('Karen')
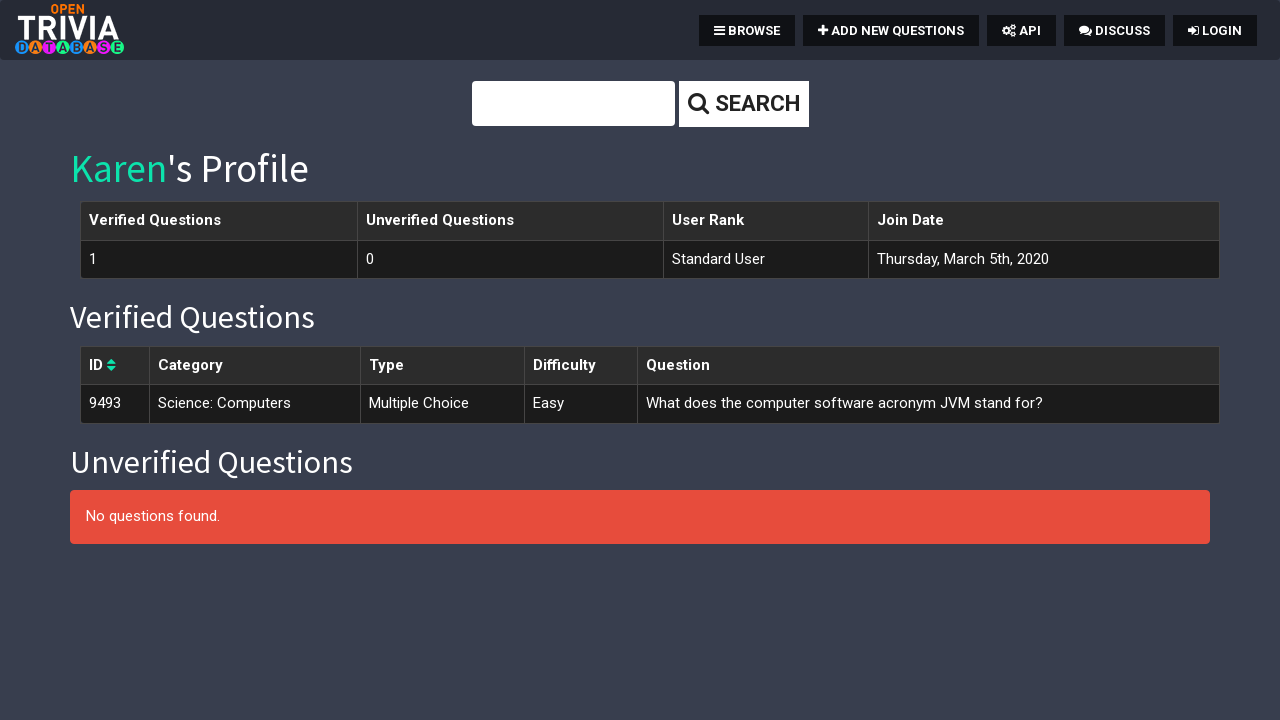

Verified Karen's user profile page loaded correctly
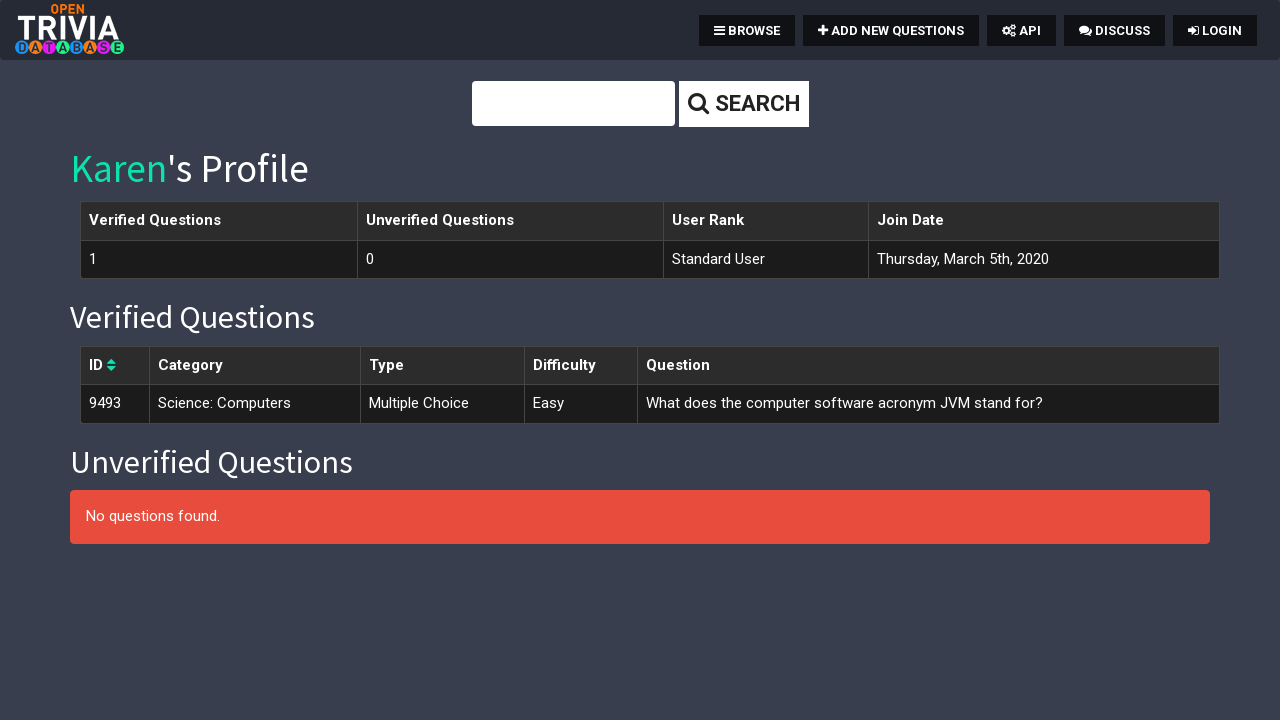

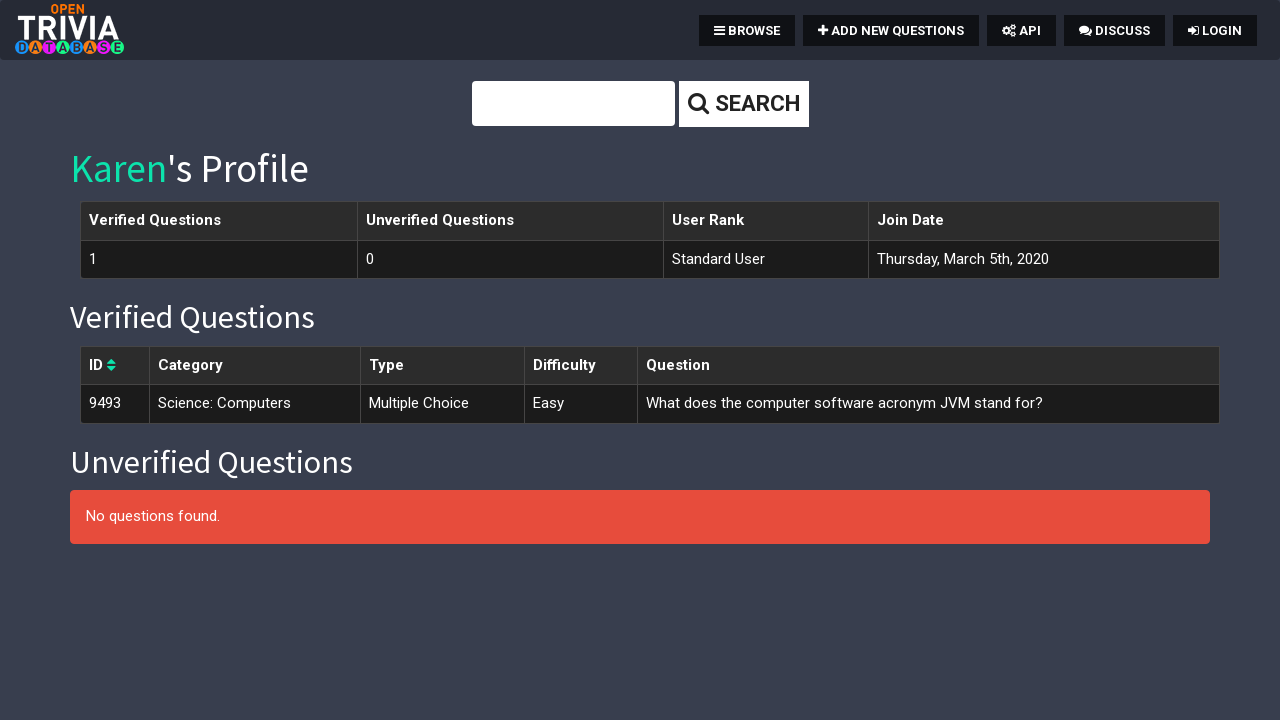